Tests a slow calculator web application by setting a delay value, performing an addition operation (7 + 8), and verifying the result equals 15.

Starting URL: https://bonigarcia.dev/selenium-webdriver-java/slow-calculator.html

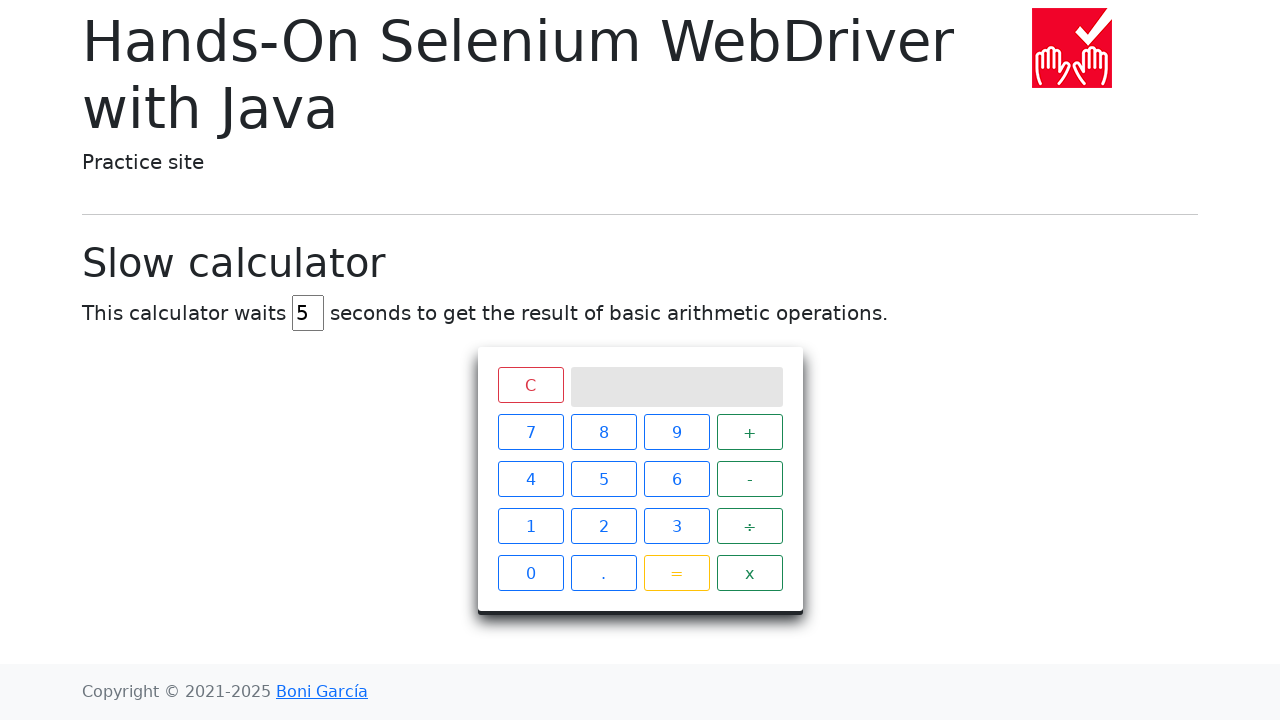

Cleared the delay input field on #delay
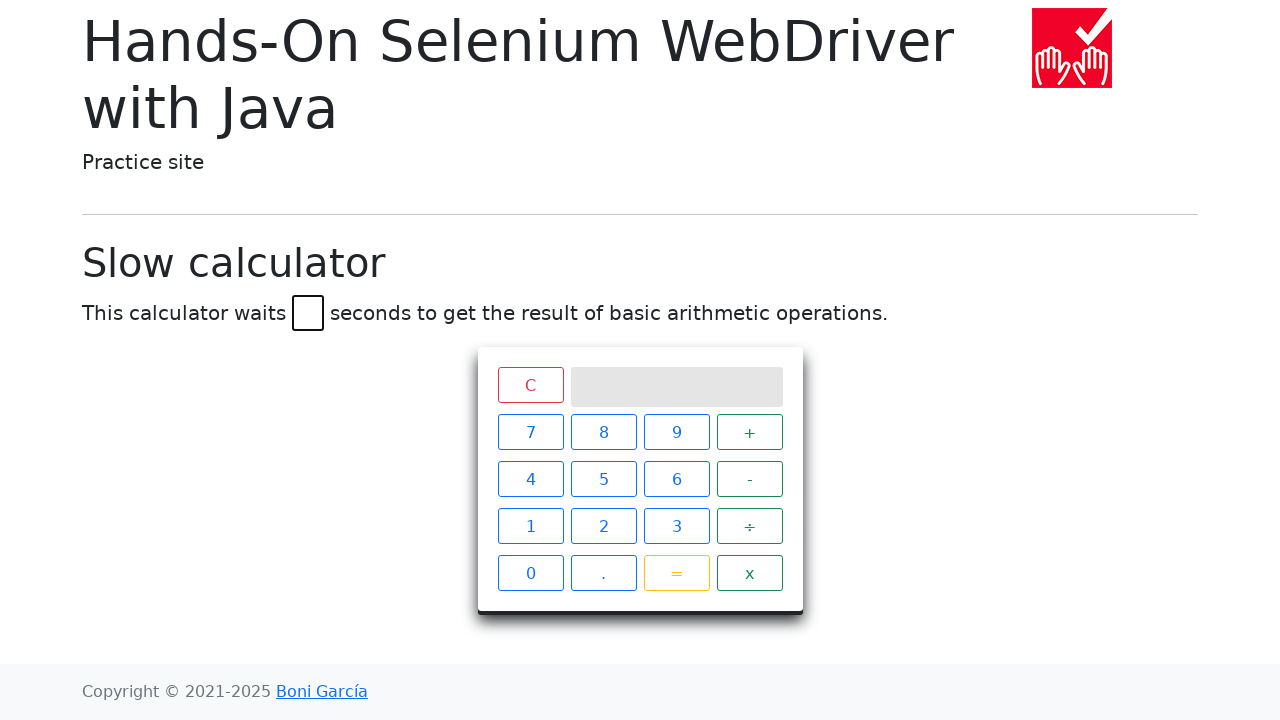

Set delay value to 45 seconds on #delay
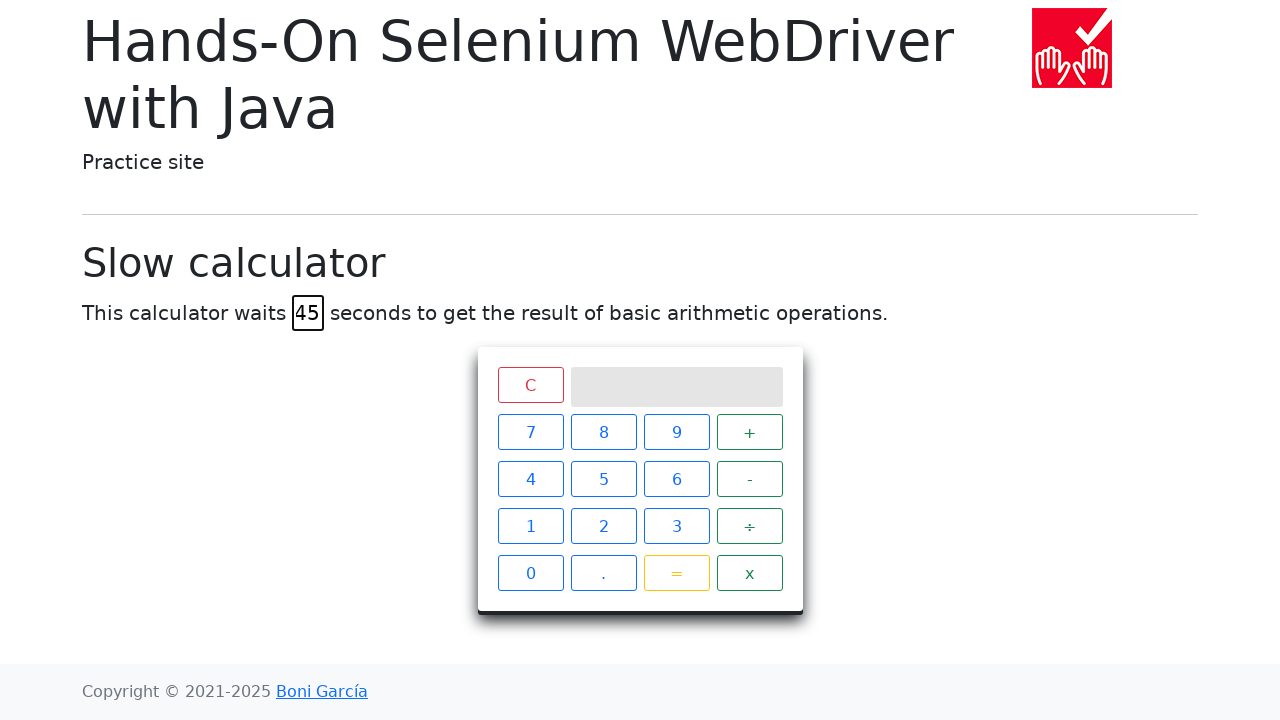

Clicked calculator button 7 at (530, 432) on xpath=//*[@id="calculator"]/div[2]/span[1]
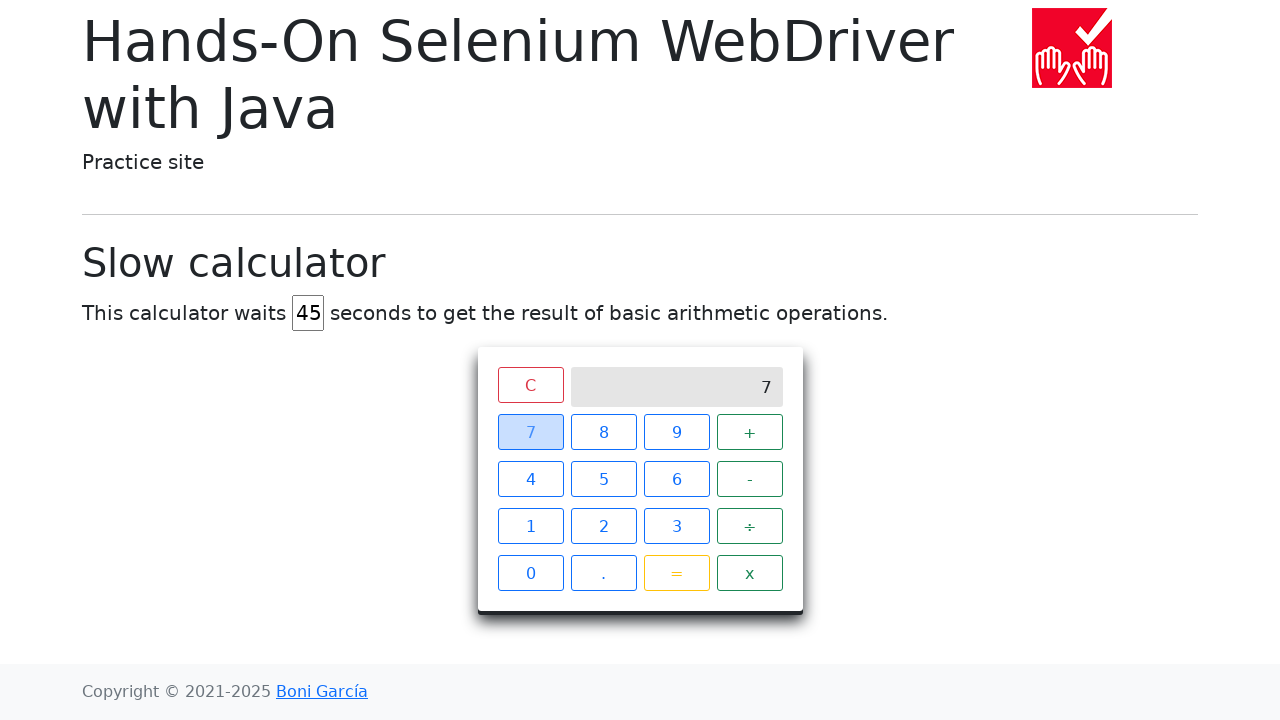

Clicked calculator button + (plus) at (750, 432) on xpath=//*[@id="calculator"]/div[2]/span[4]
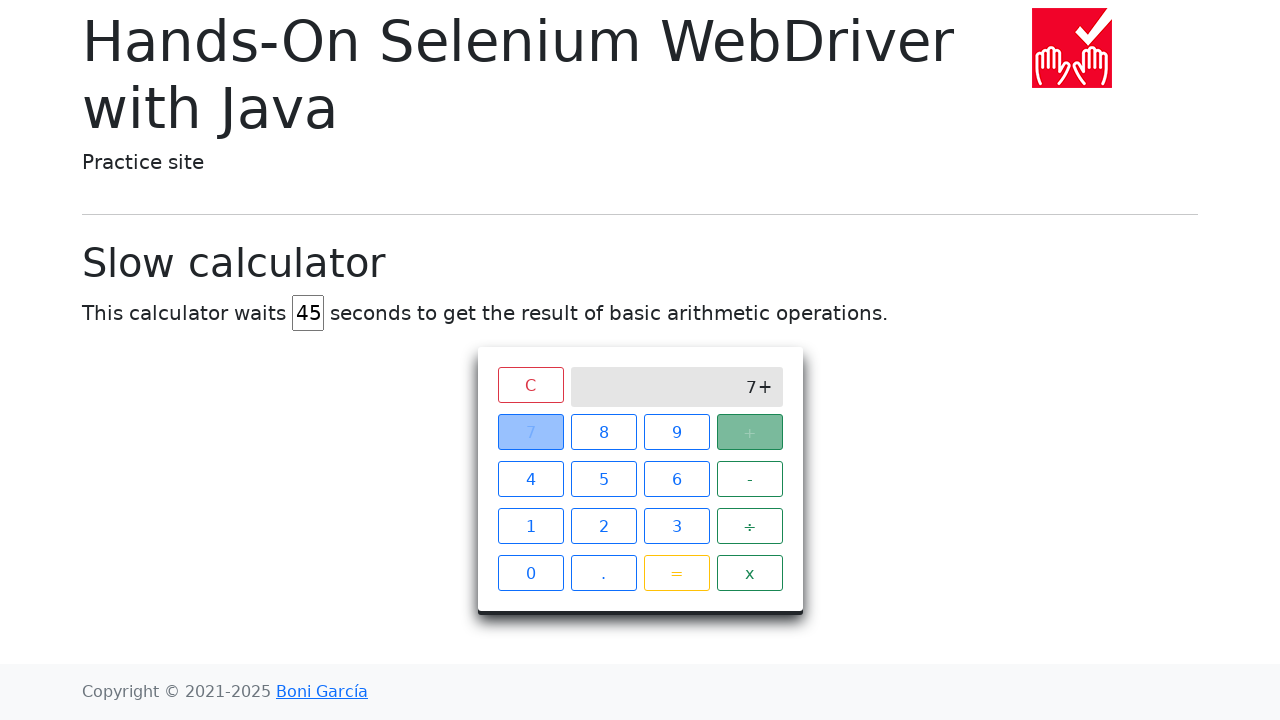

Clicked calculator button 8 at (604, 432) on xpath=//*[@id="calculator"]/div[2]/span[2]
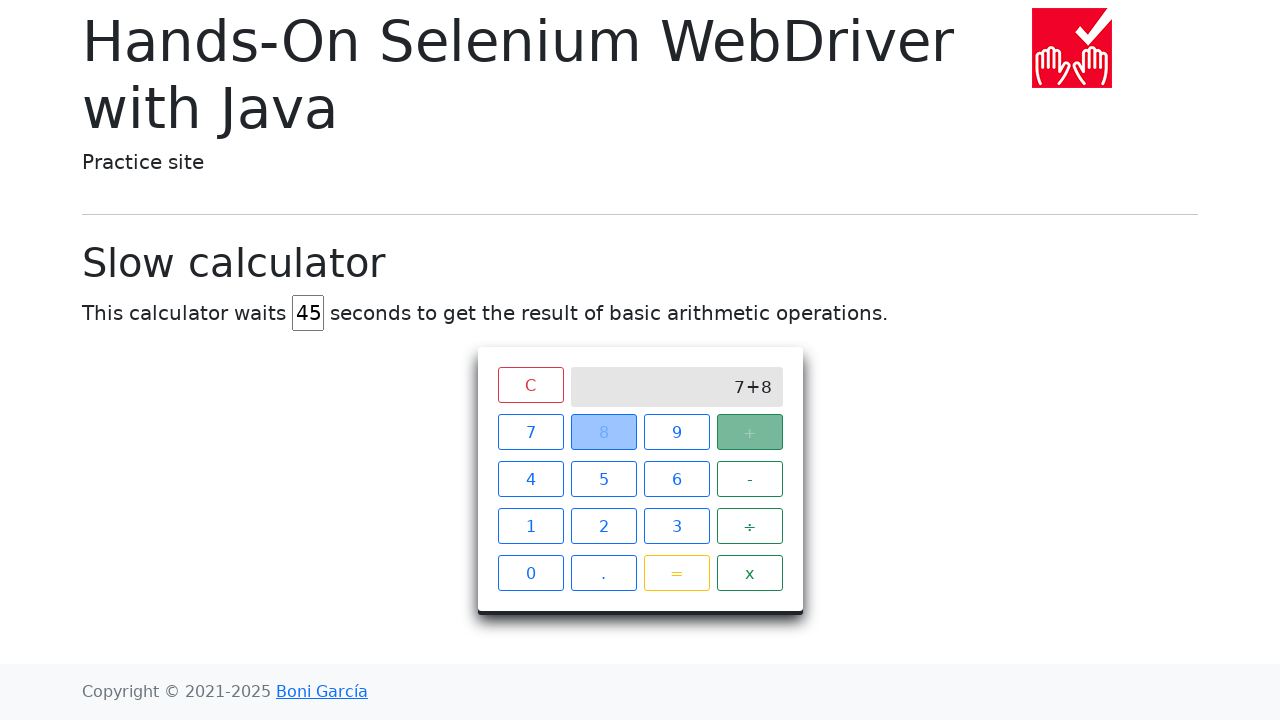

Clicked calculator button = (equals) at (676, 573) on xpath=//*[@id="calculator"]/div[2]/span[15]
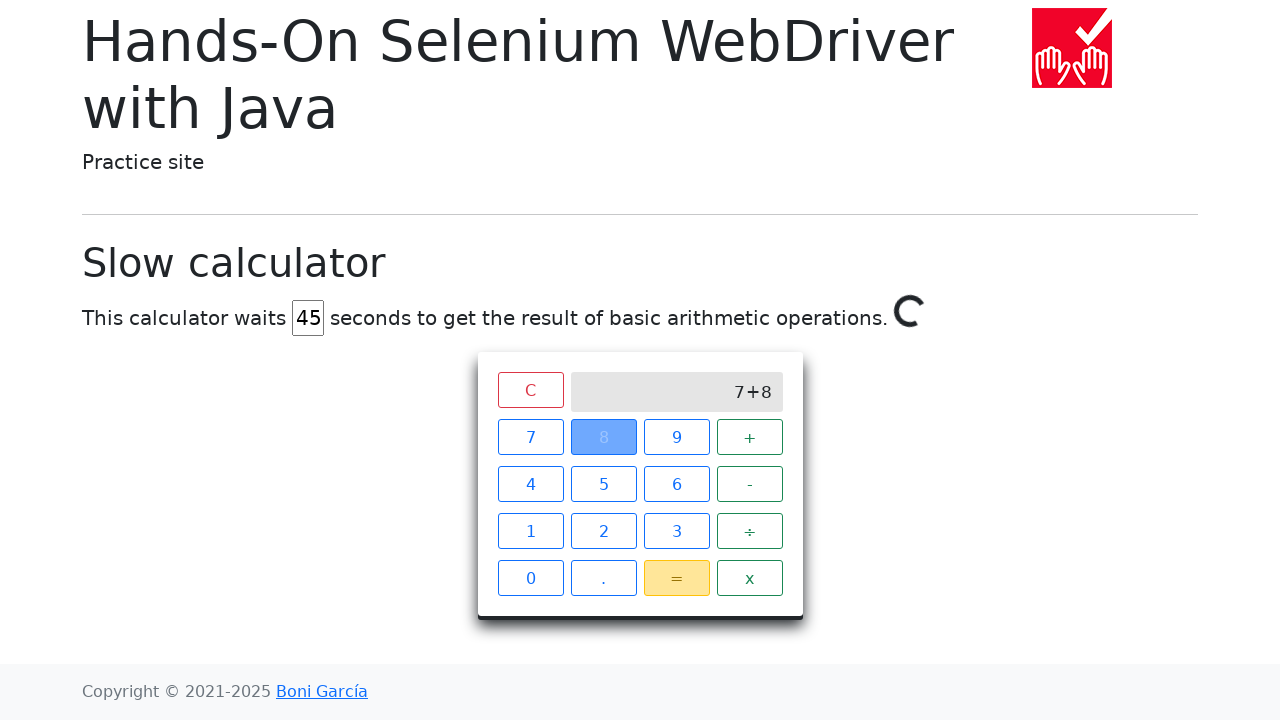

Calculator screen element loaded
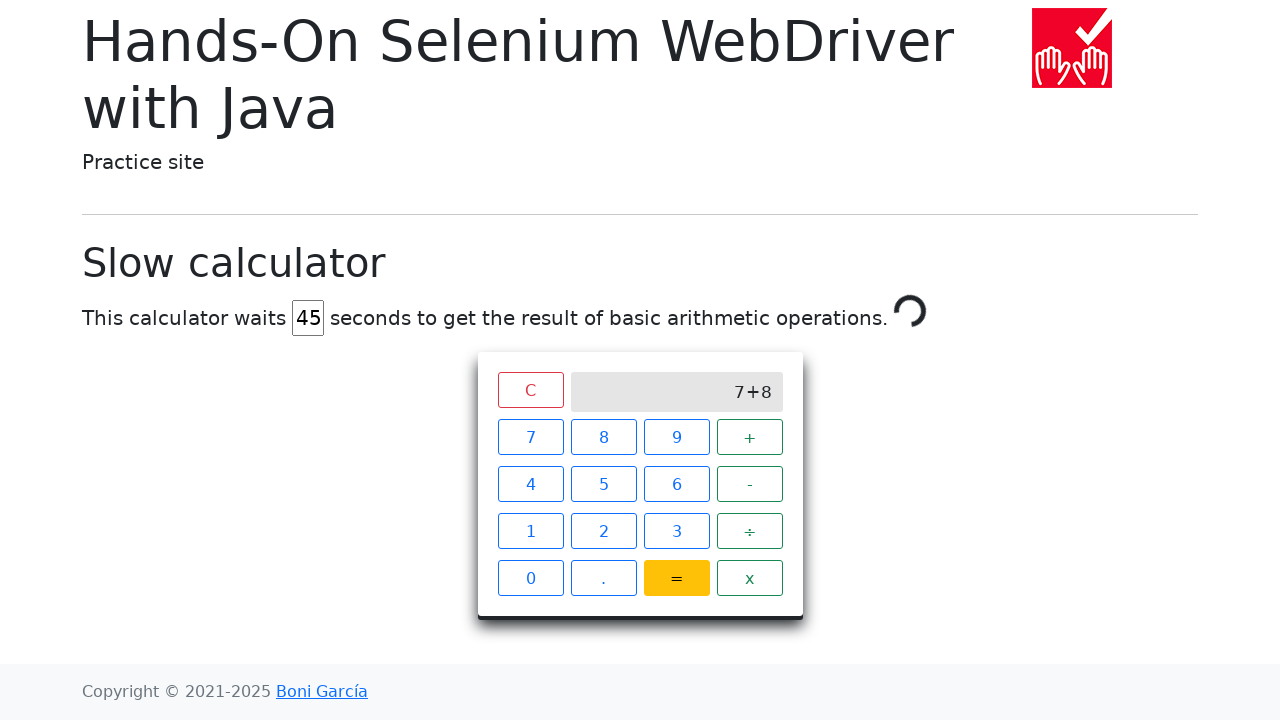

Calculator result verified: 7 + 8 = 15
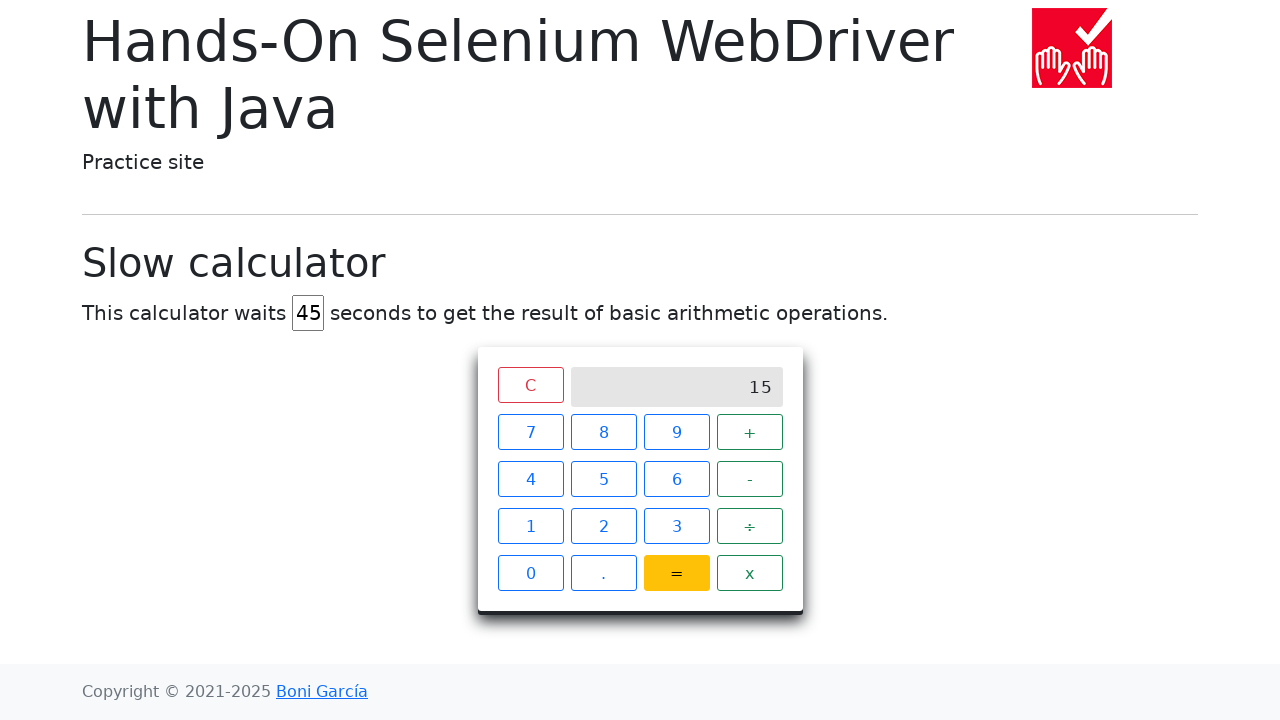

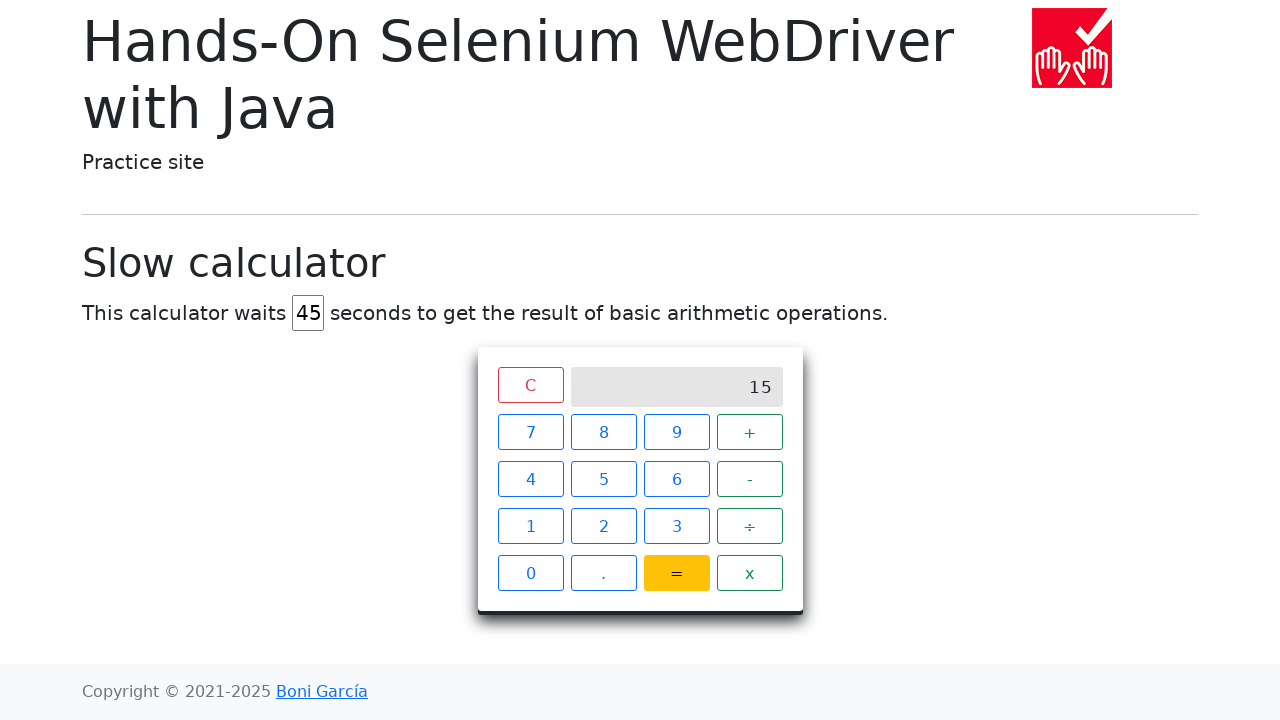